Searches for "ipod" products and verifies that all search results contain "ipod" in their names

Starting URL: http://opencart.abstracta.us/

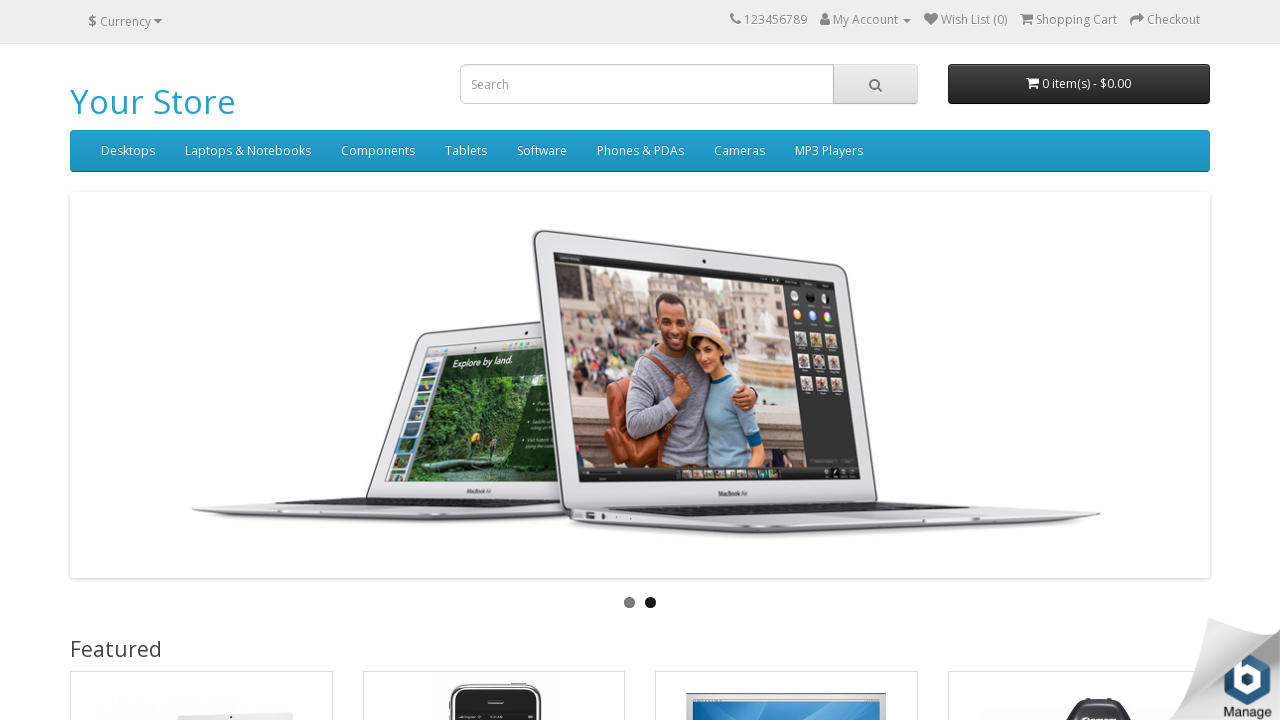

Filled search field with 'ipod' on input[name='search']
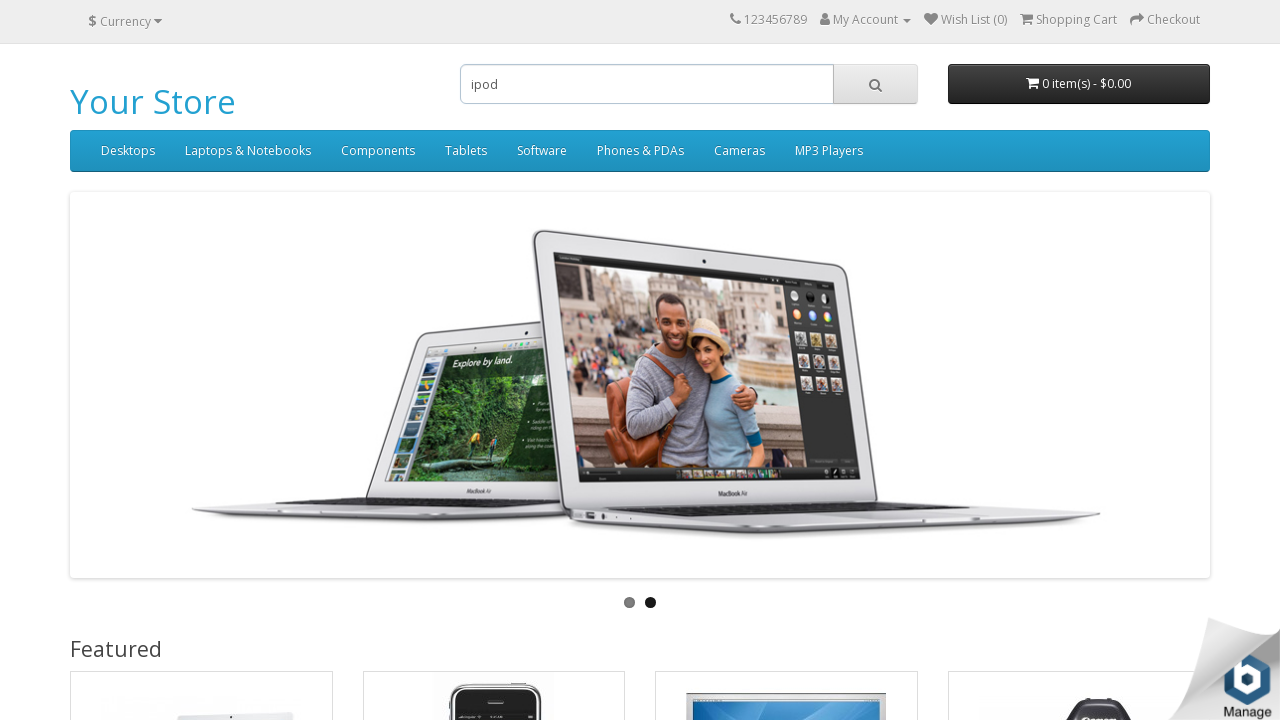

Pressed Enter to submit search for 'ipod' on input[name='search']
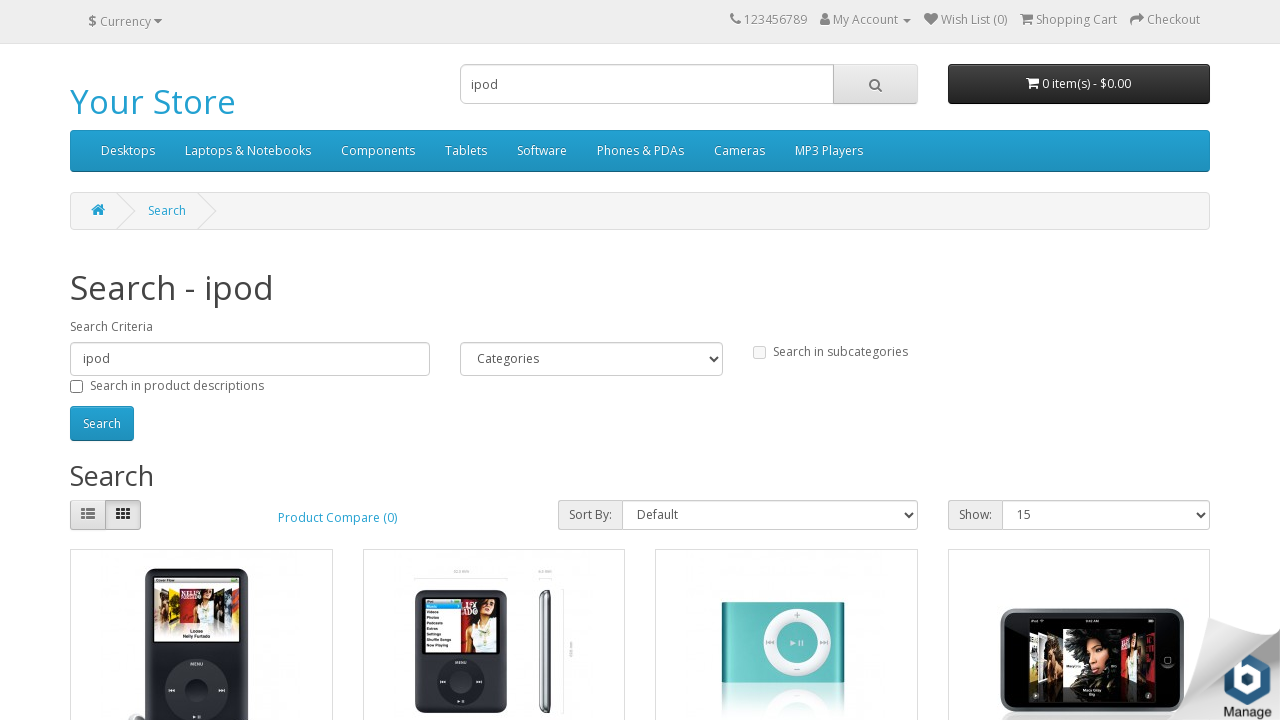

Product results loaded successfully
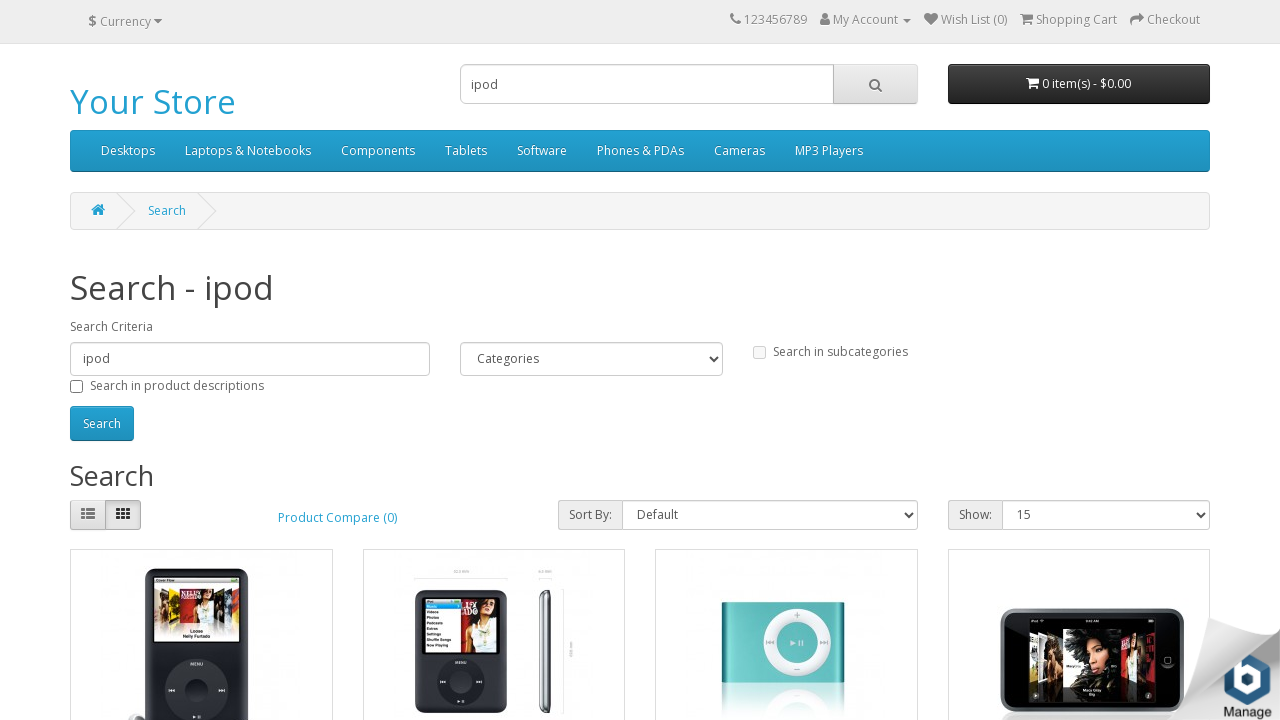

Retrieved 4 product results
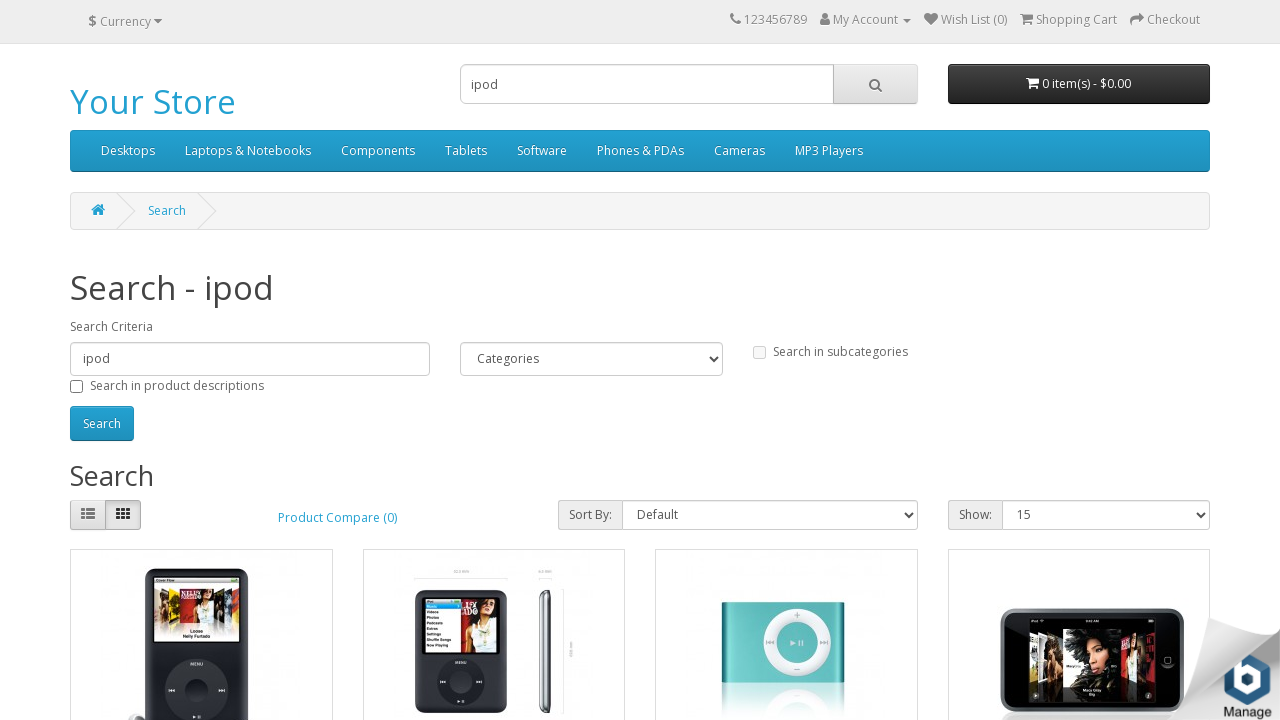

Verified product 'iPod Classic' contains 'ipod'
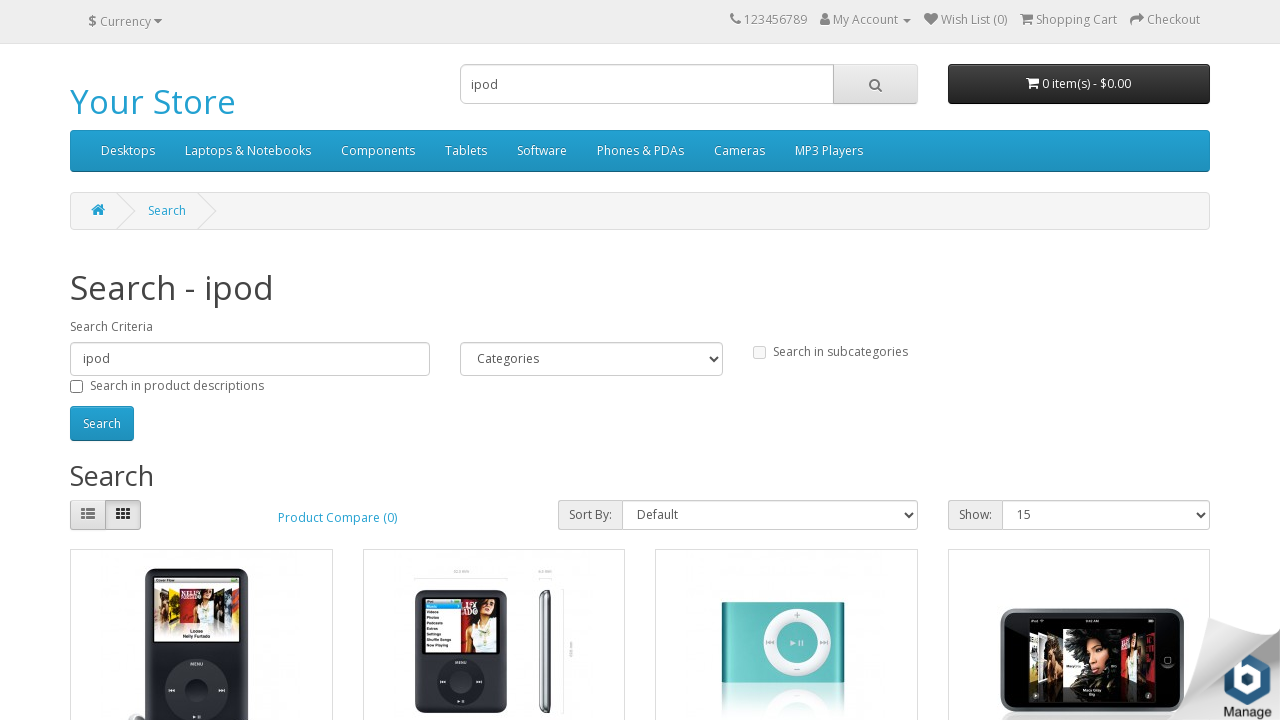

Verified product 'iPod Nano' contains 'ipod'
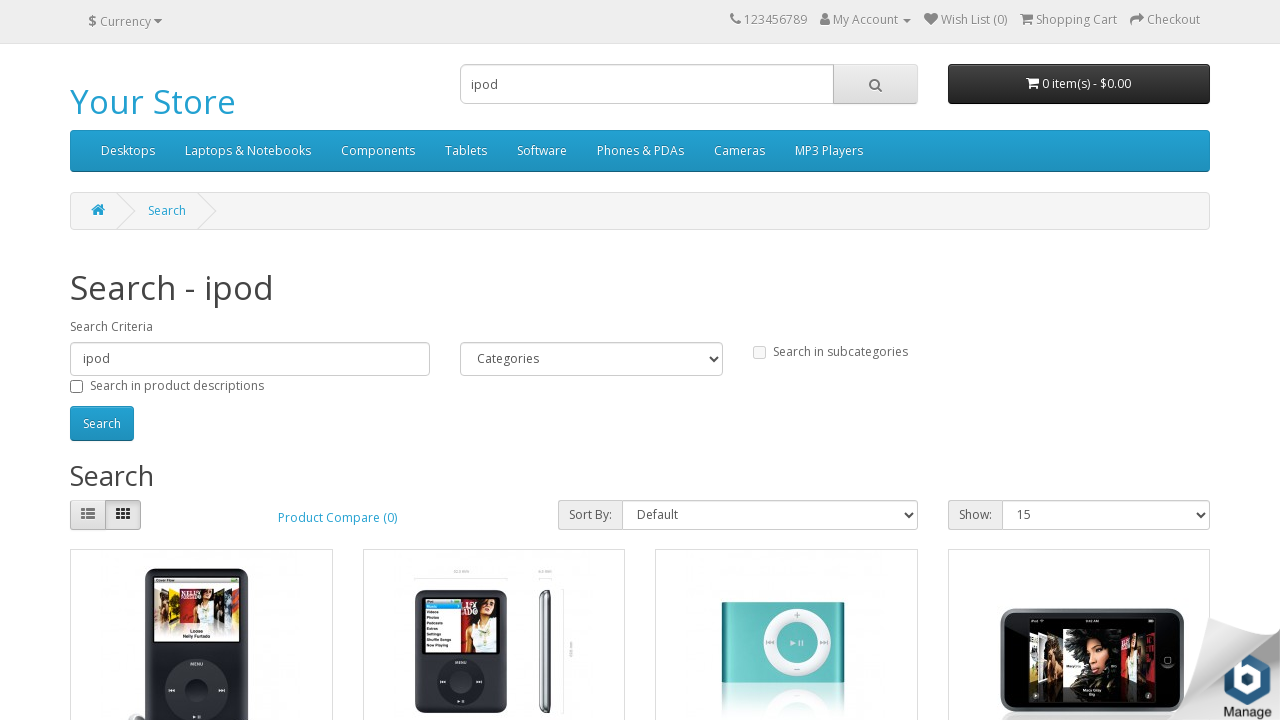

Verified product 'iPod Shuffle' contains 'ipod'
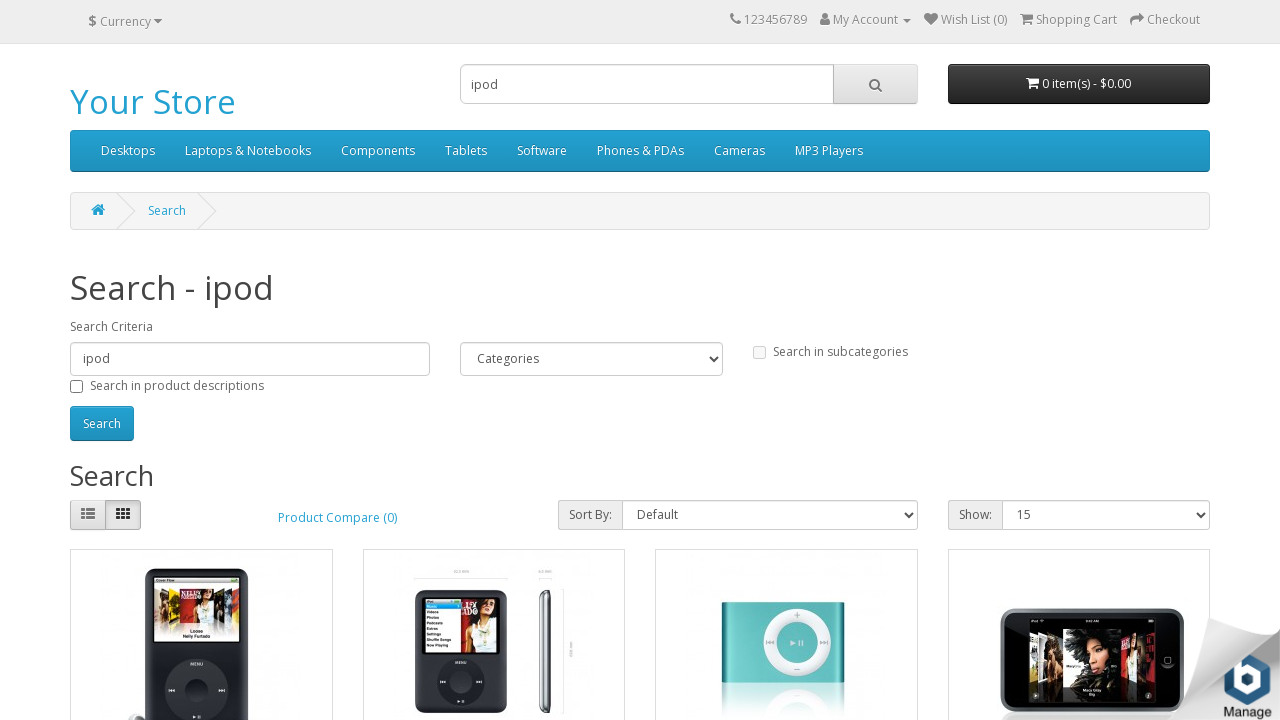

Verified product 'iPod Touch' contains 'ipod'
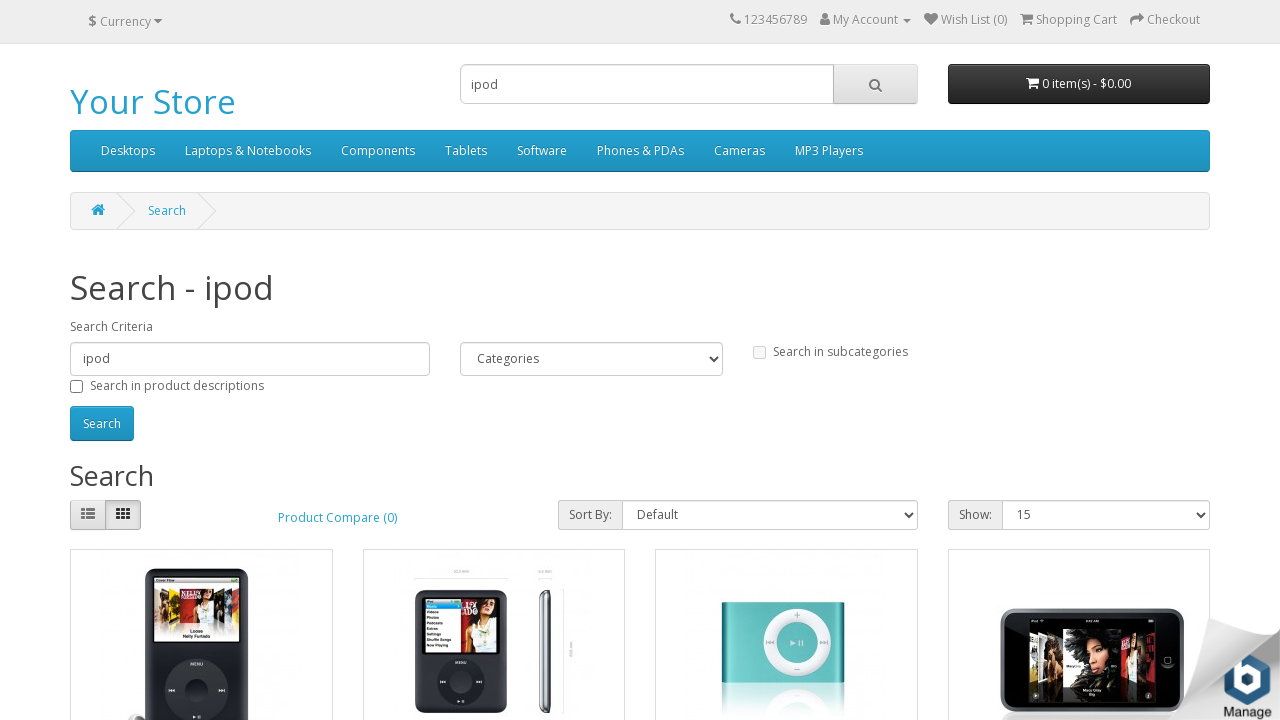

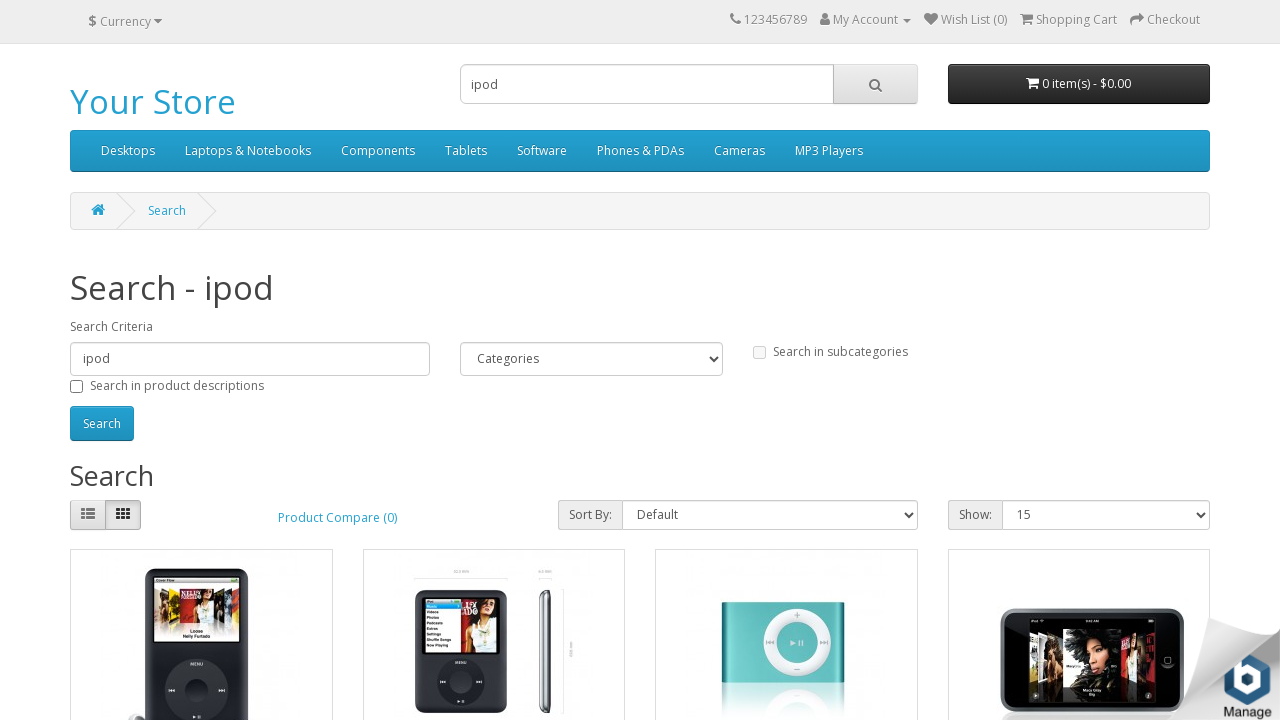